Tests interaction with dropdown select elements on a practice automation site by locating and verifying the colors and animals dropdown lists are present and accessible.

Starting URL: https://testautomationpractice.blogspot.com/

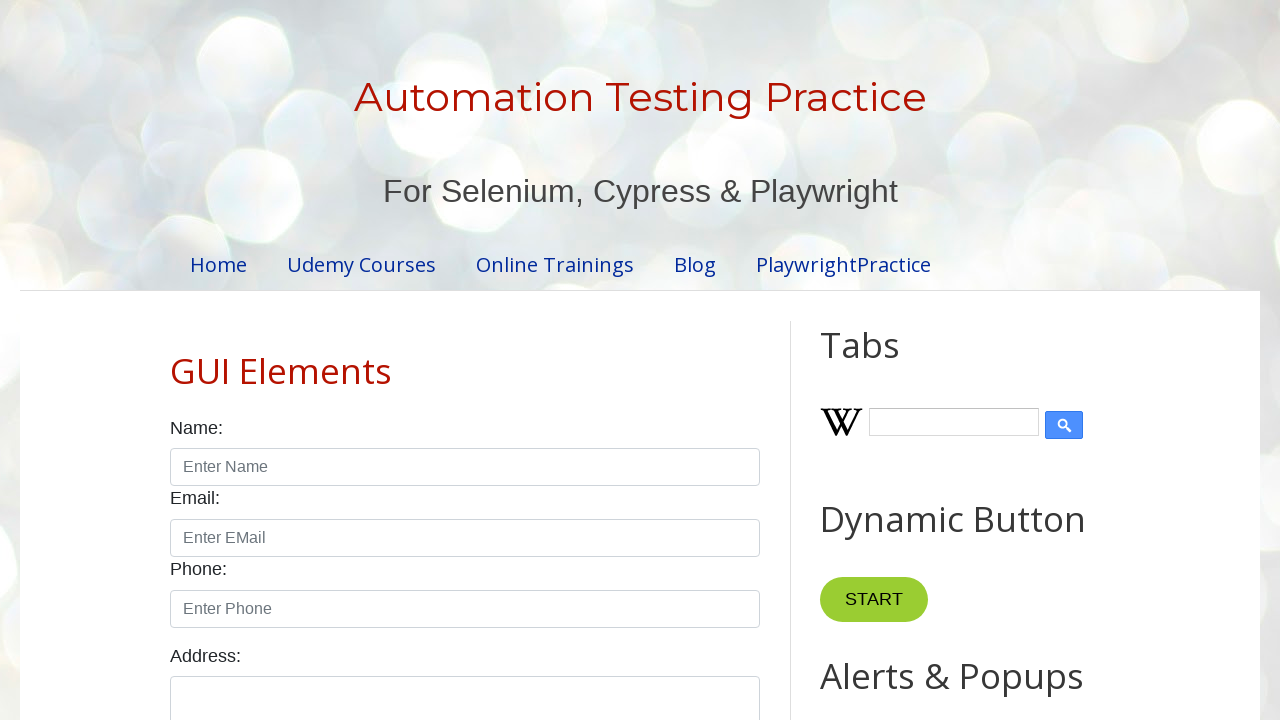

Waited for colors dropdown to be visible
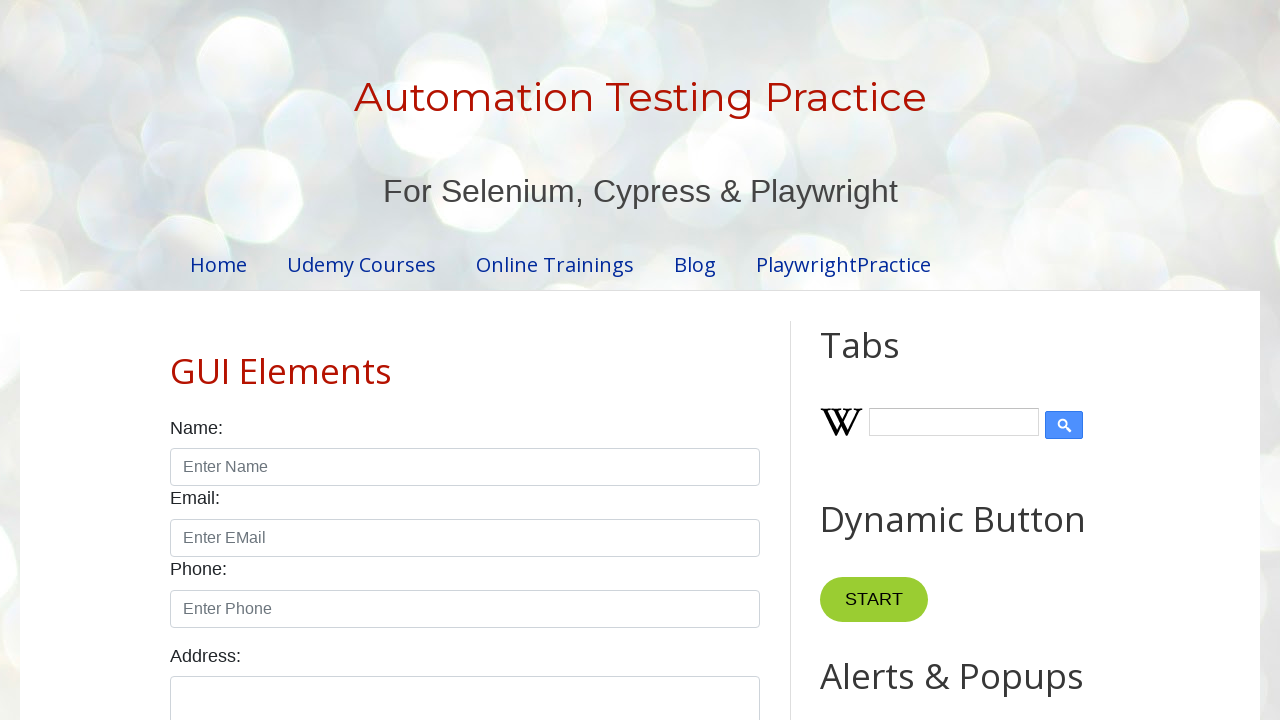

Clicked on colors dropdown at (465, 360) on select#colors
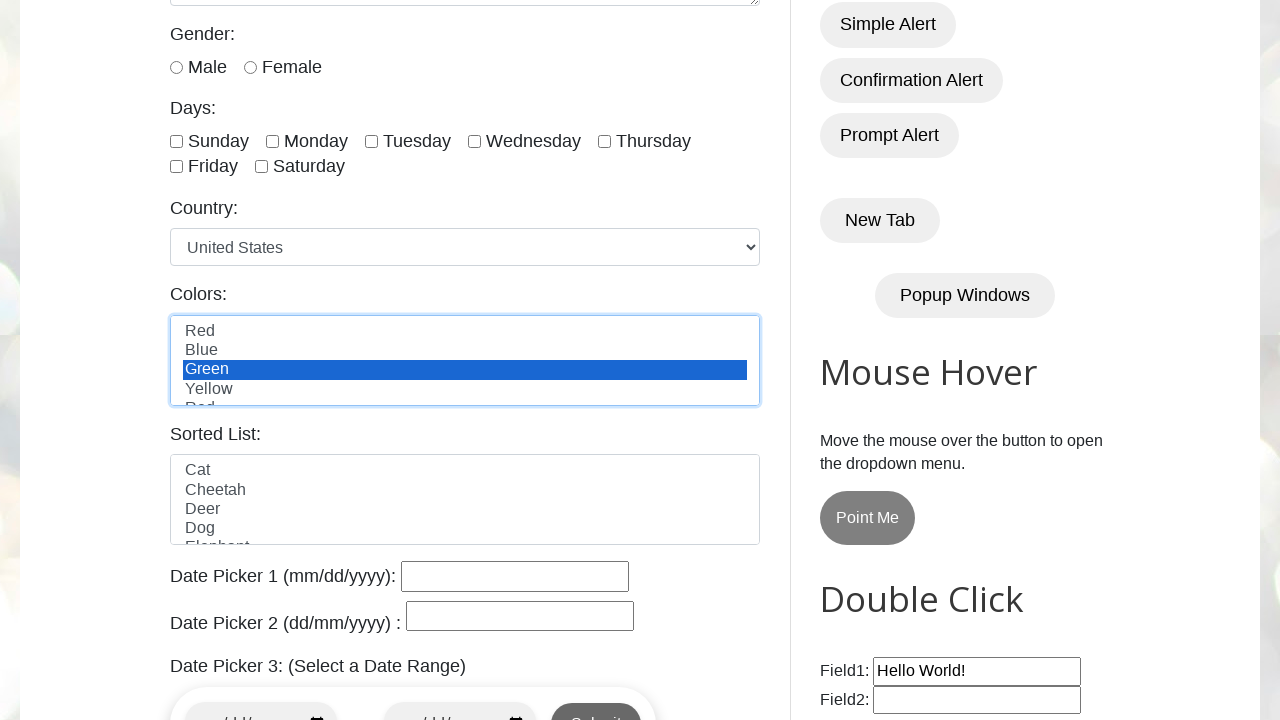

Selected first option from colors dropdown on select#colors
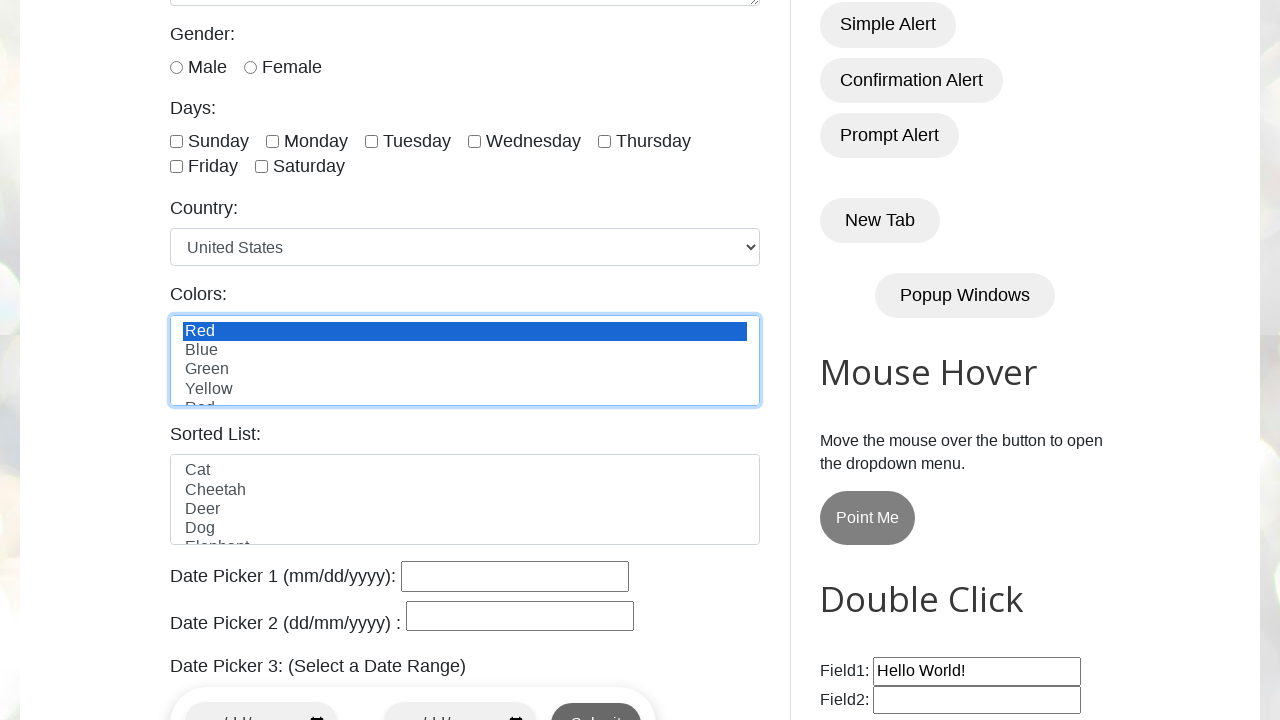

Waited for animals dropdown to be visible
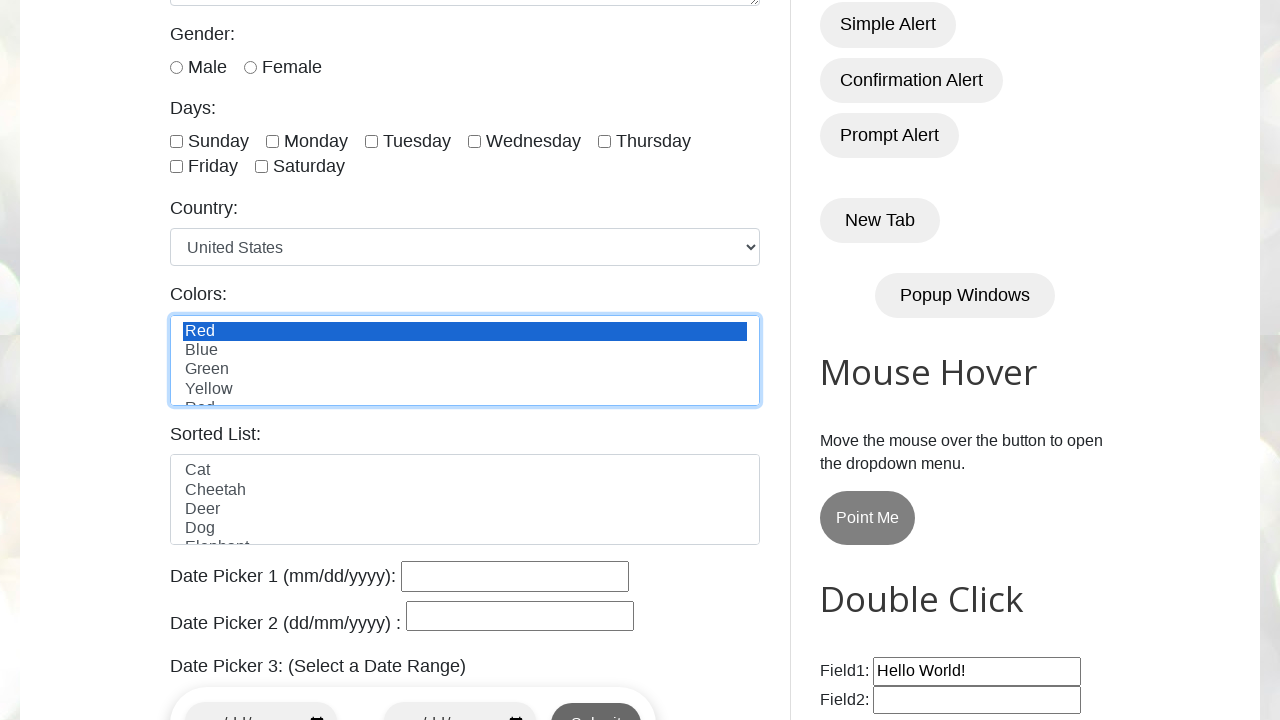

Clicked on animals dropdown at (465, 500) on select#animals
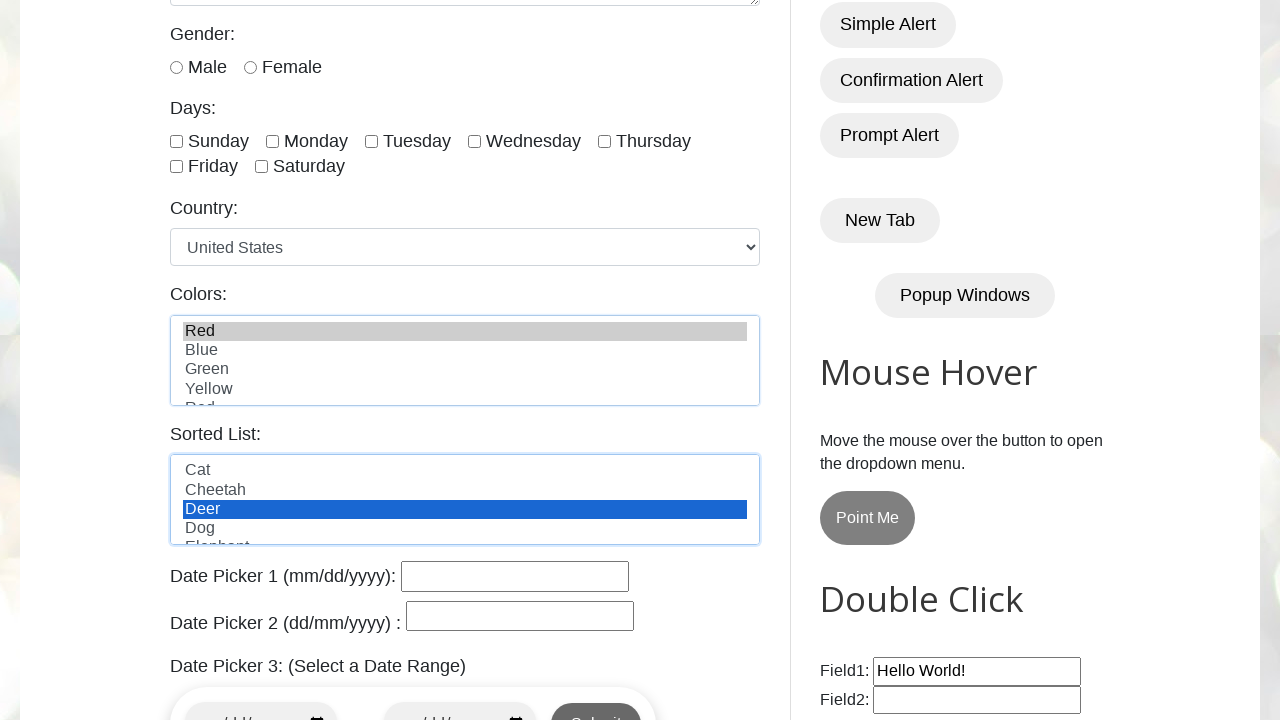

Selected first option from animals dropdown on select#animals
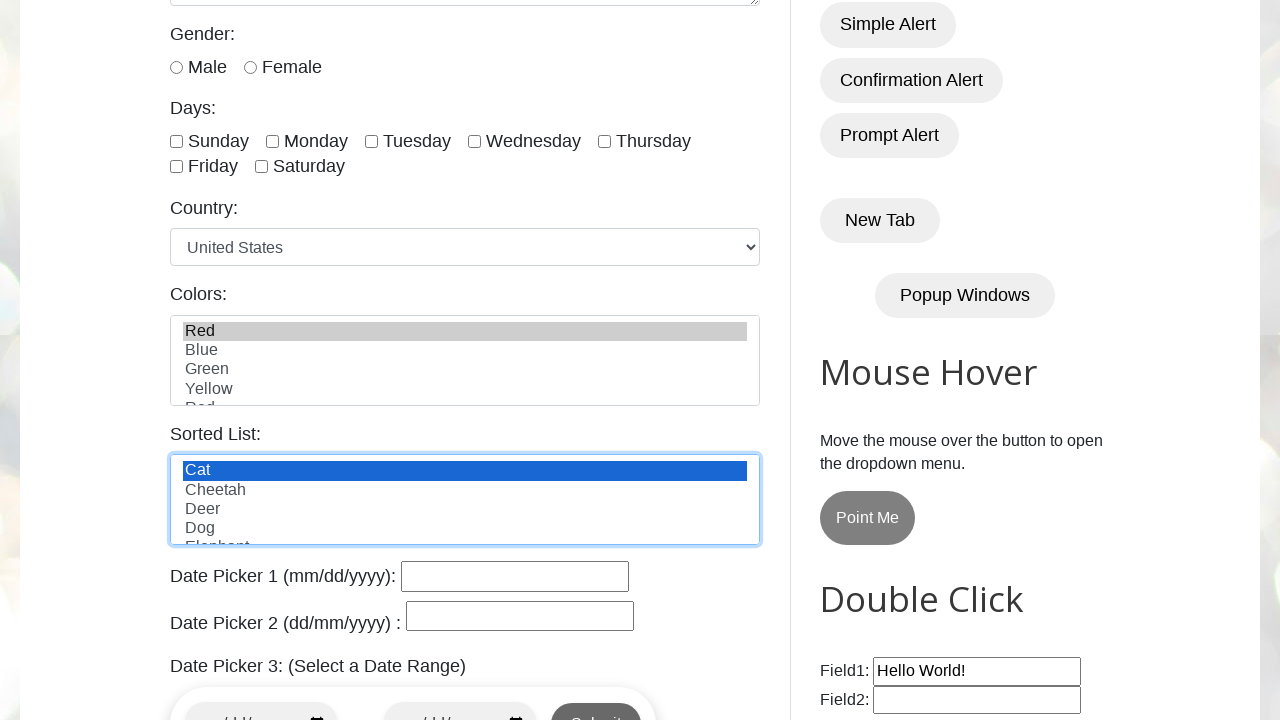

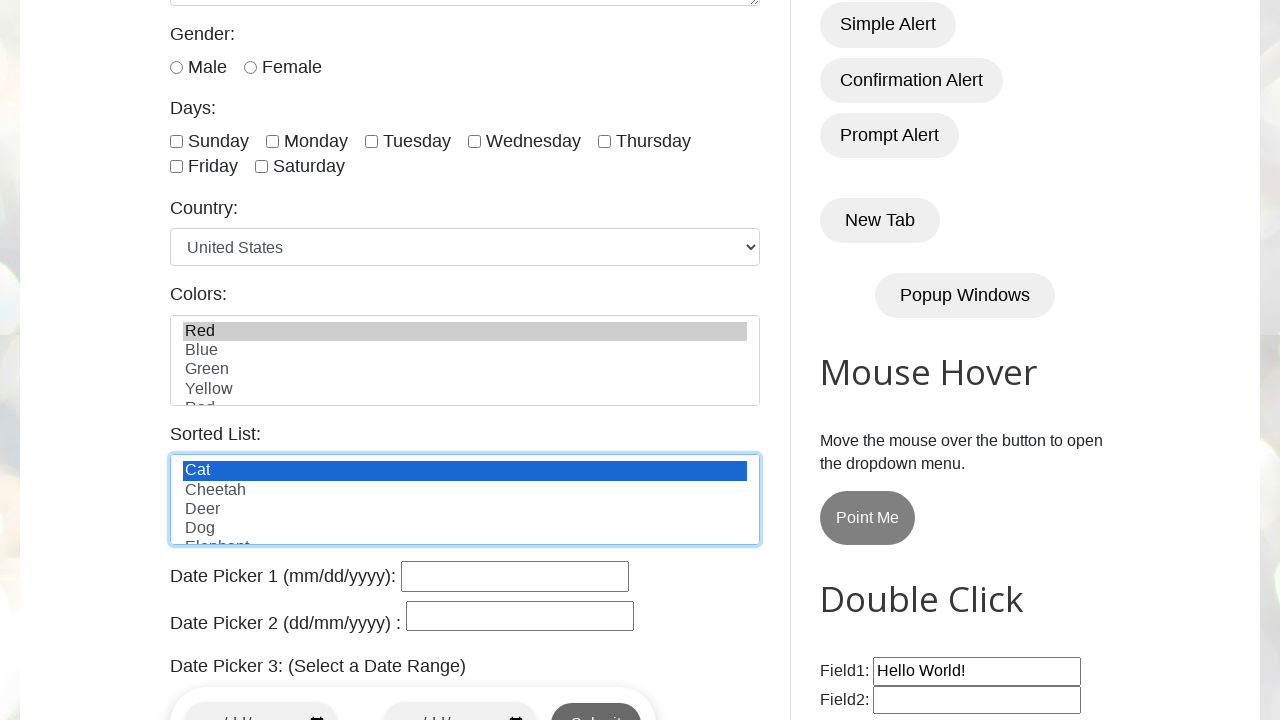